Tests the TodoMVC application by creating a new todo item and verifying it was added successfully

Starting URL: https://demo.playwright.dev/todomvc/#/

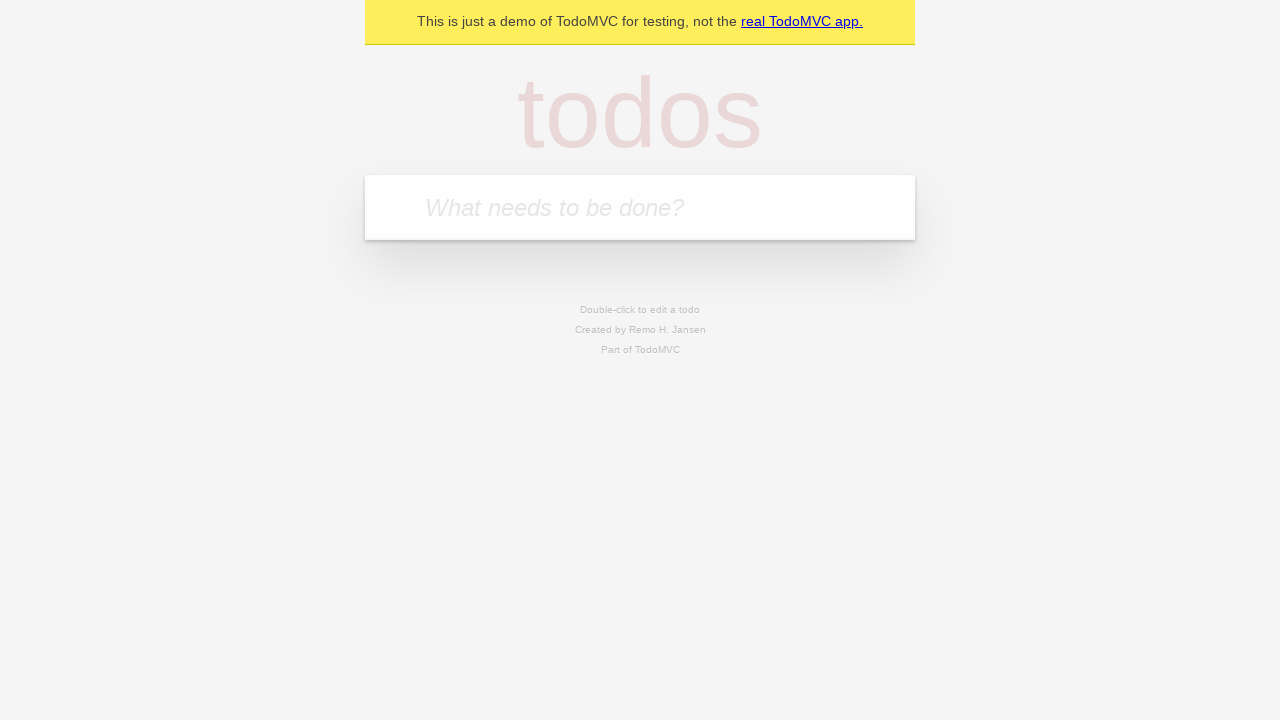

Filled todo input field with 'Task 1' on internal:attr=[placeholder="What needs to be done?"i]
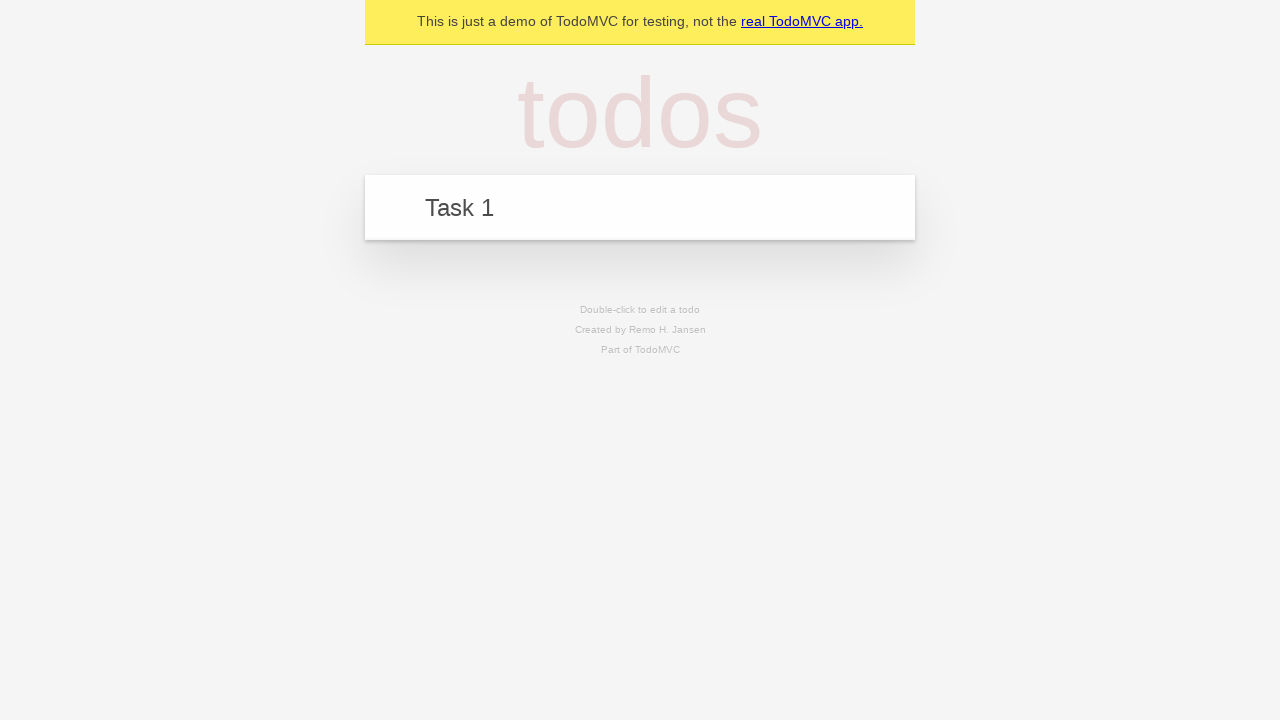

Pressed Enter to submit the new todo item on internal:attr=[placeholder="What needs to be done?"i]
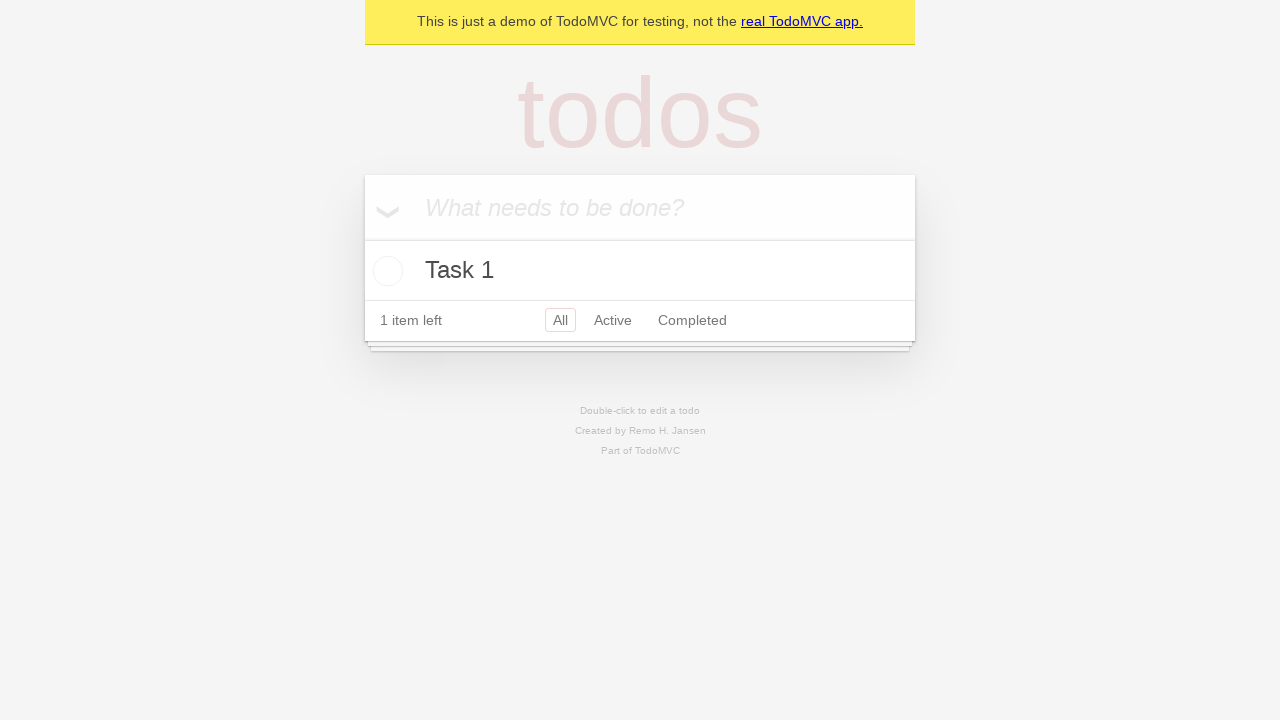

Verified that todo item was successfully added to the list
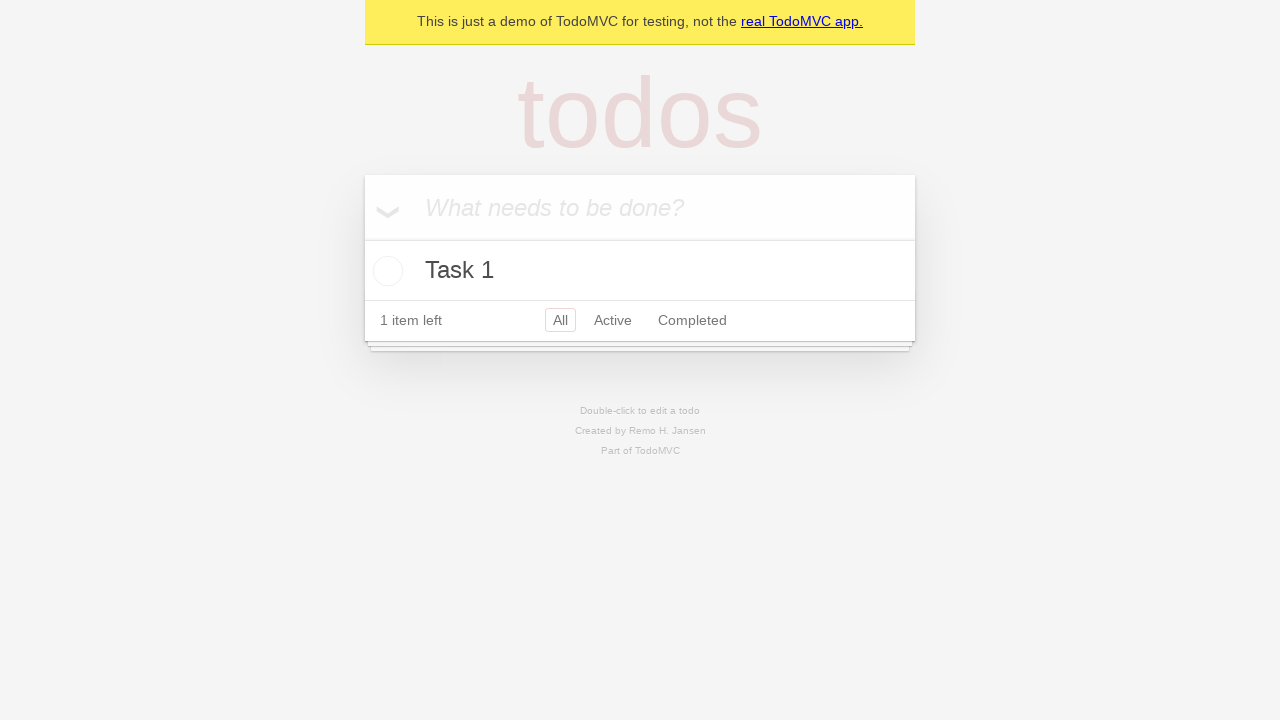

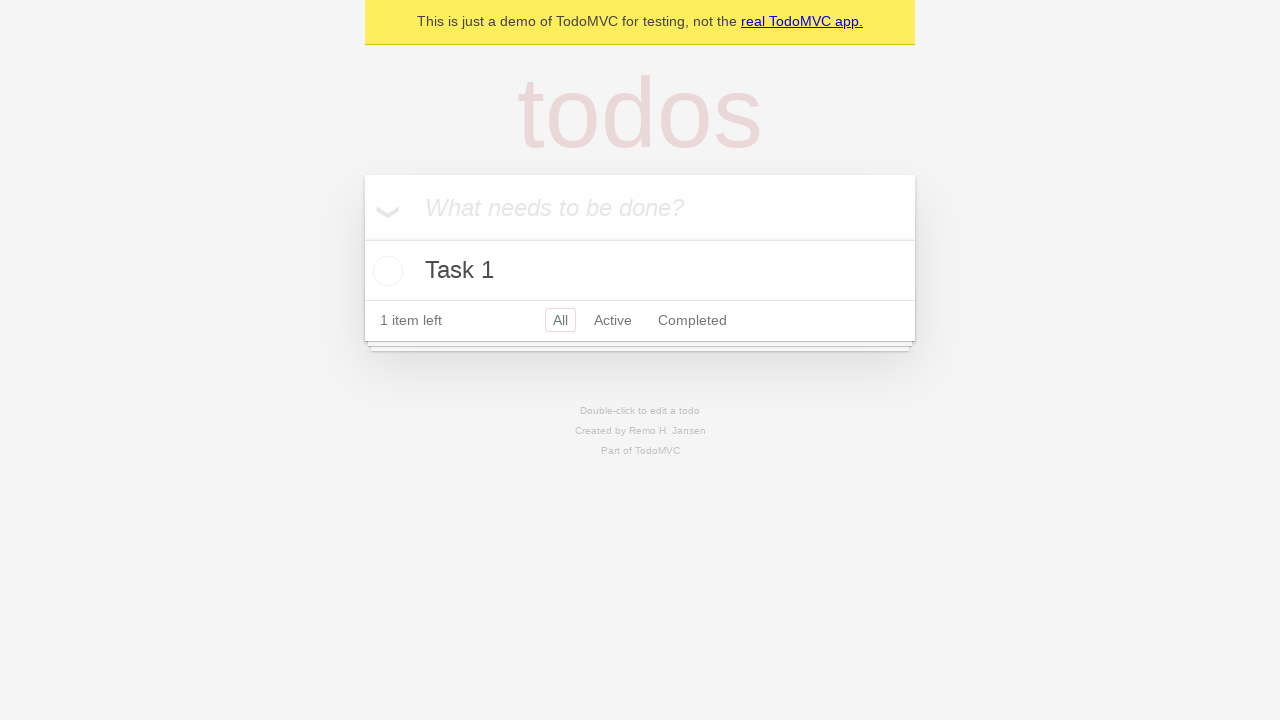